Navigates to forgot password page, clicks retrieve button without email, and verifies error message

Starting URL: https://the-internet.herokuapp.com/

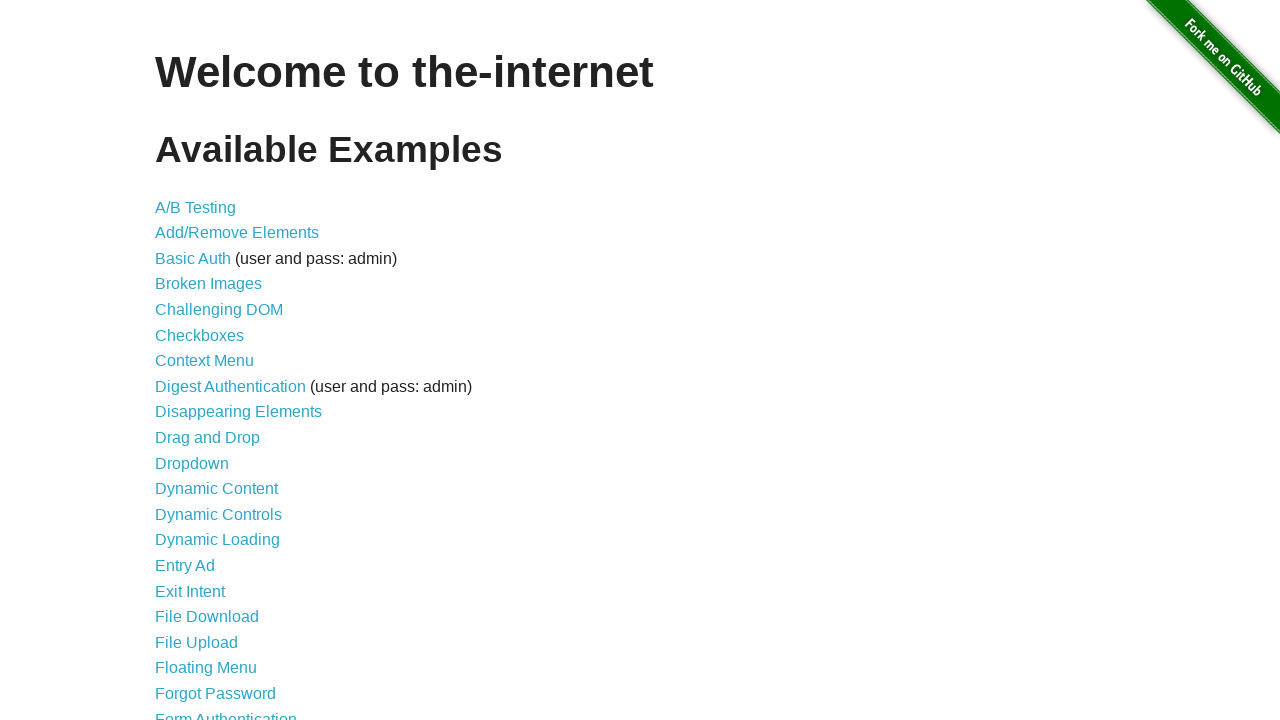

Clicked on Forgot Password link at (216, 693) on text=Forgot Password
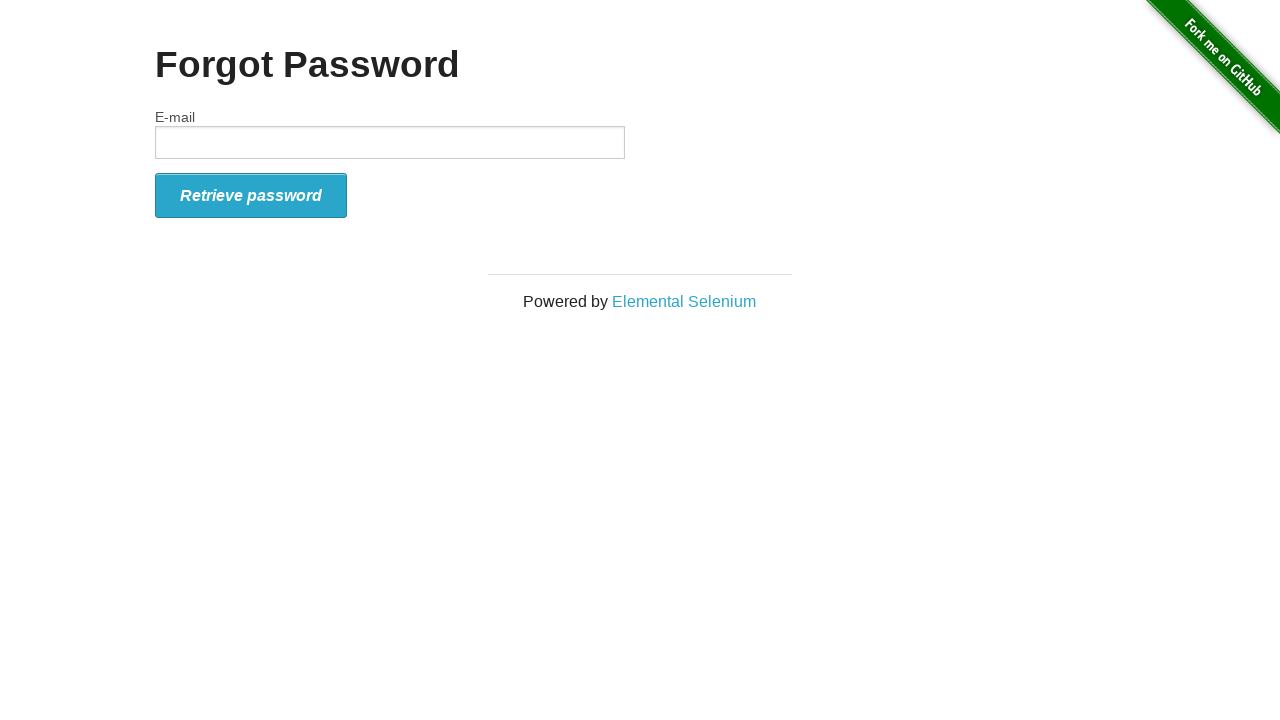

Clicked retrieve password button without entering email at (251, 195) on xpath=//button
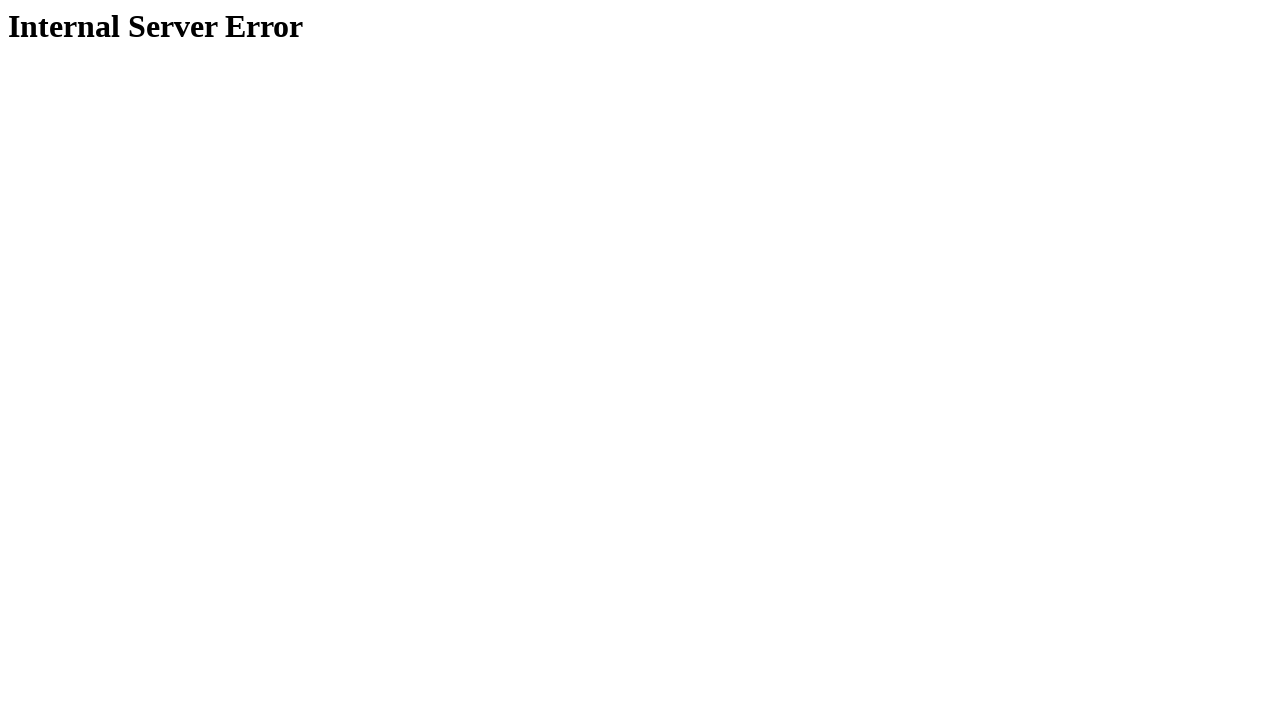

Located error message heading element
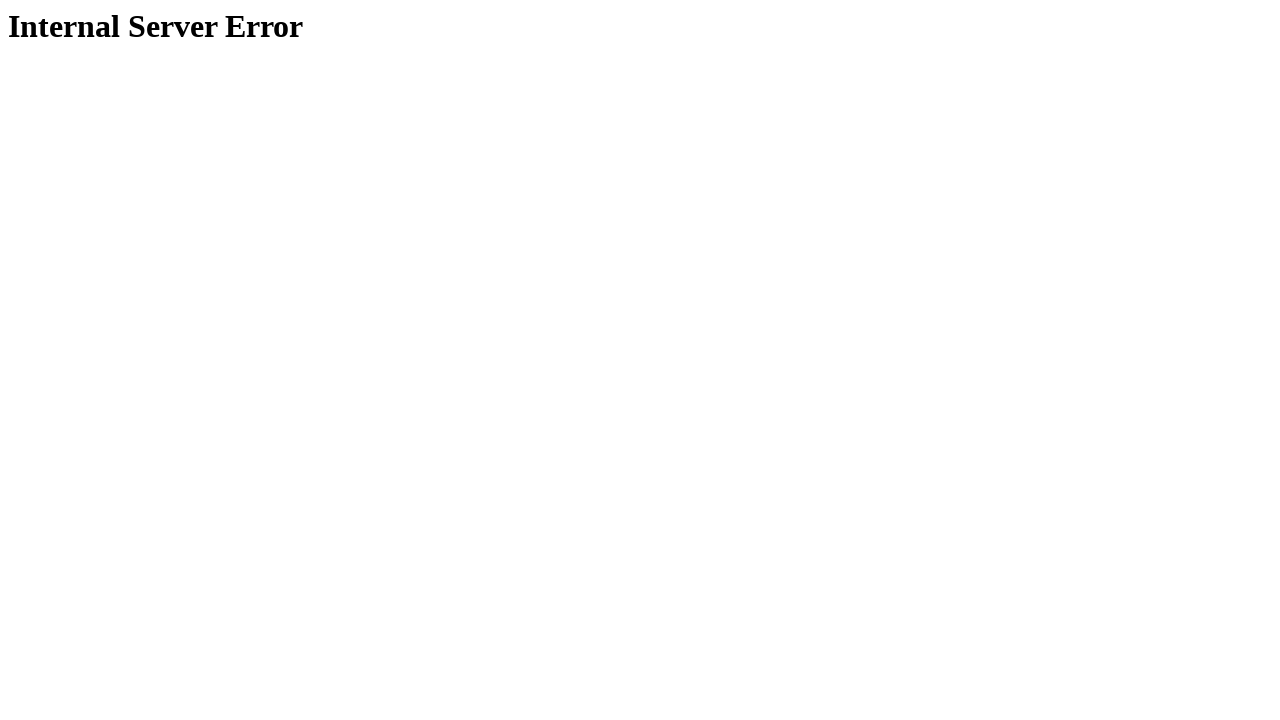

Verified error message displays 'Internal Server Error'
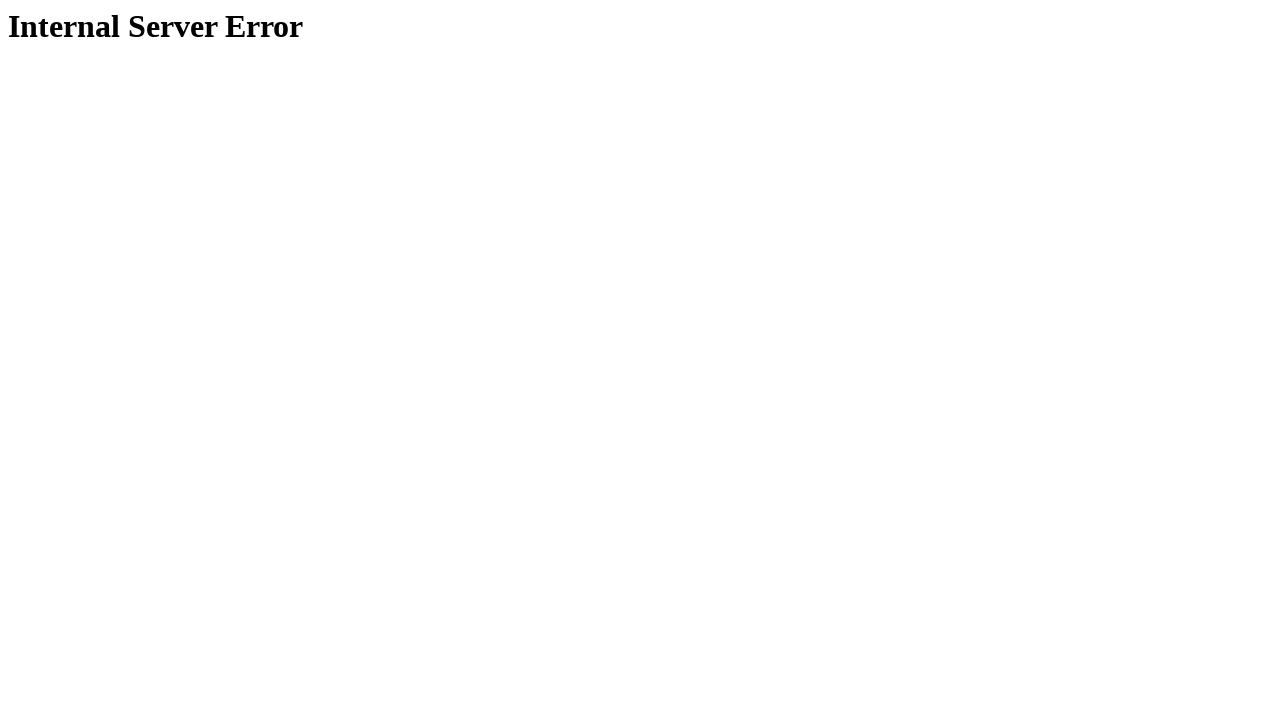

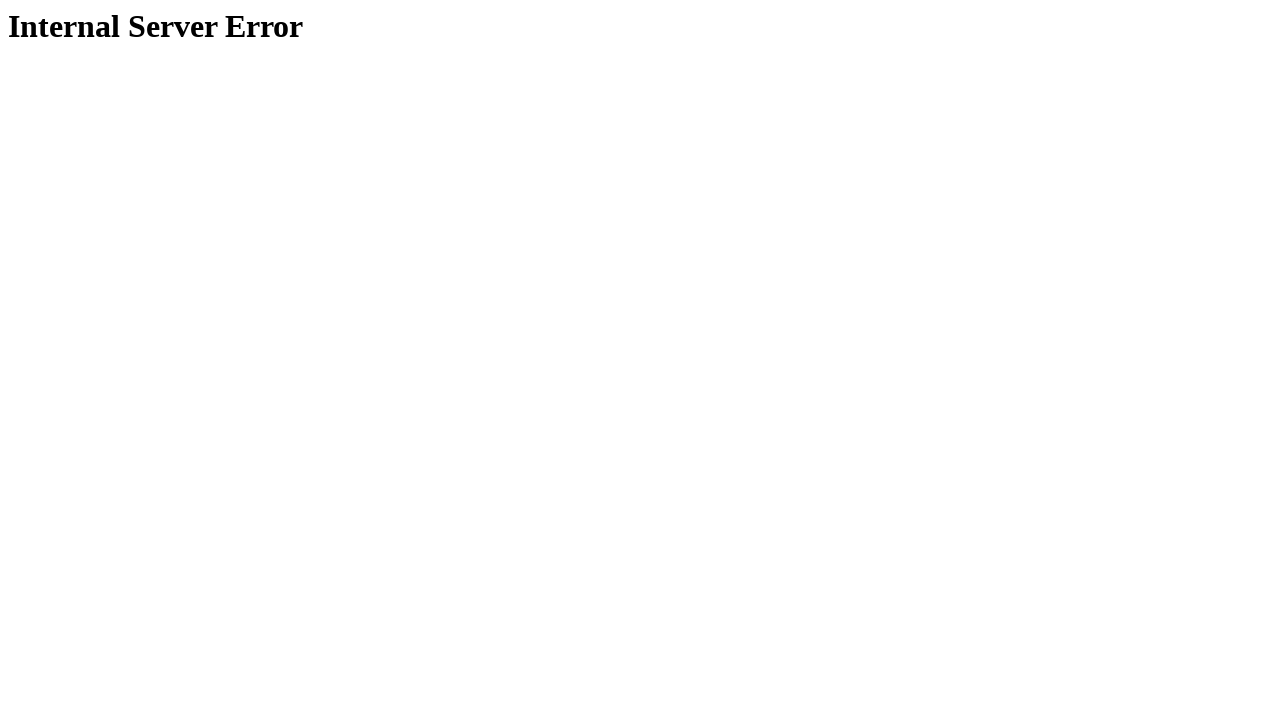